Opens the Spotify web player homepage and verifies the page loads by checking for main content elements

Starting URL: https://open.spotify.com/

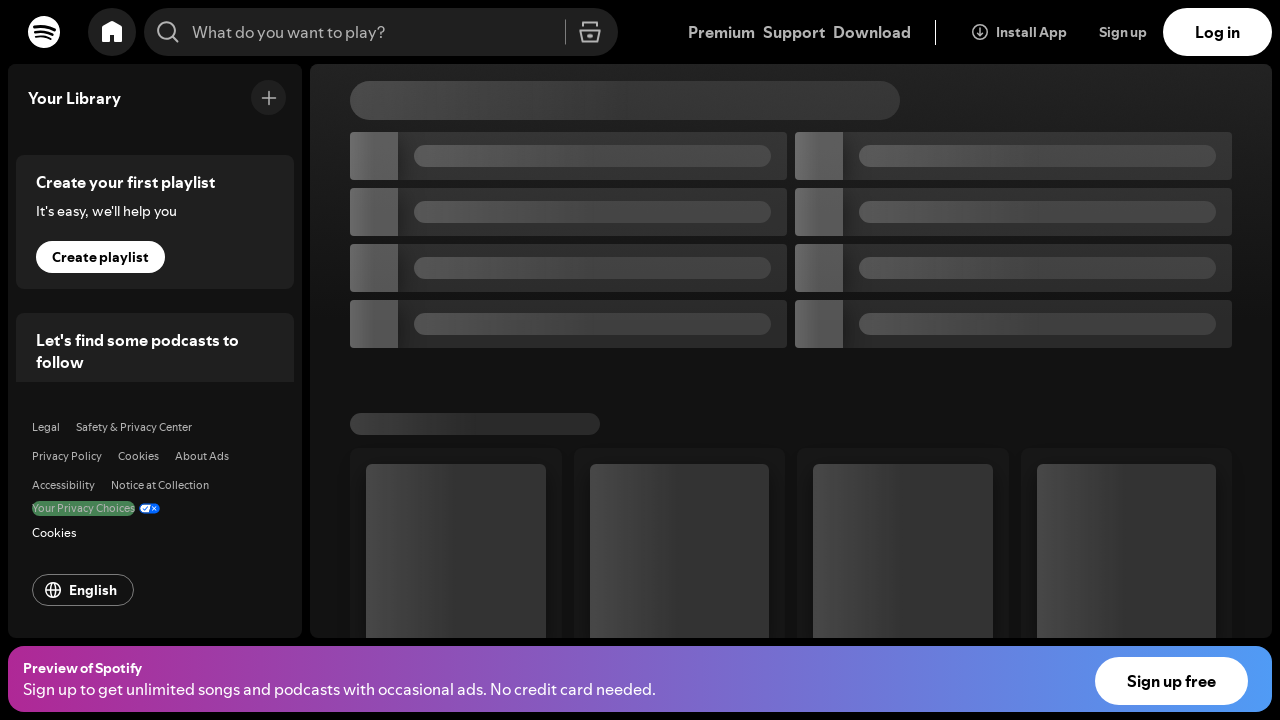

Waited for Spotify page to reach domcontentloaded state
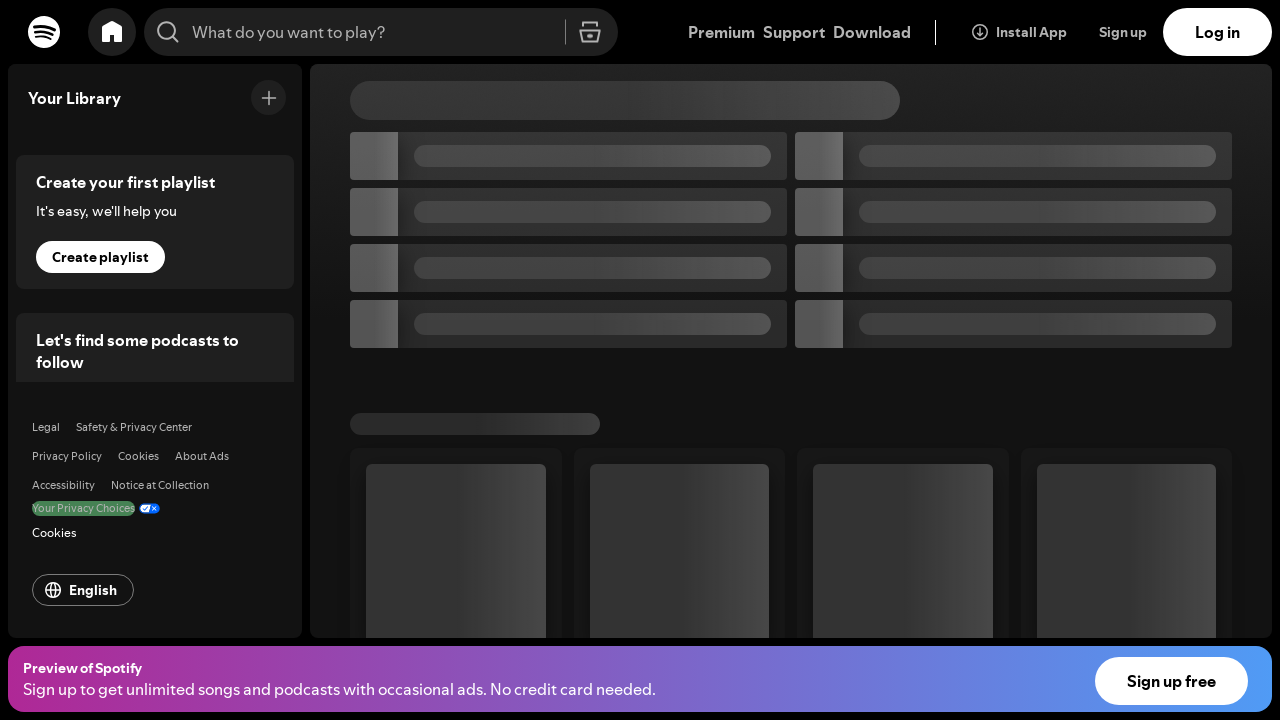

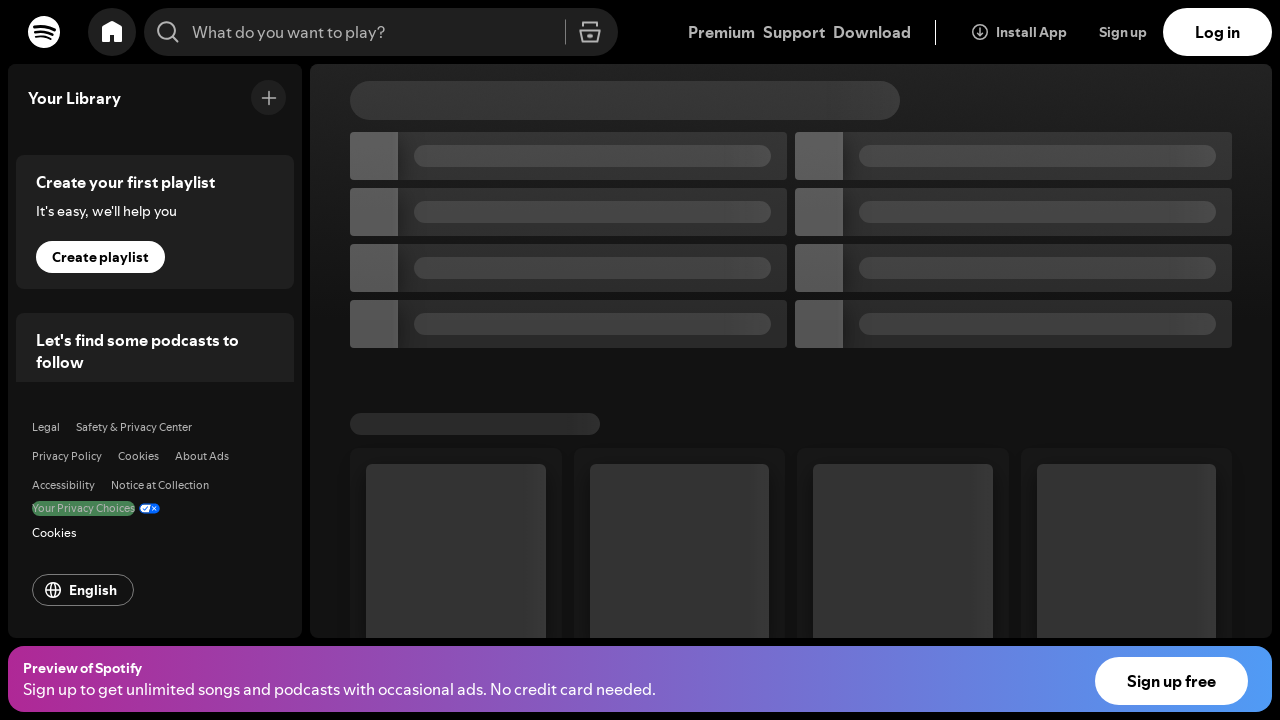